Tests dropdown selection functionality by selecting an option using its value attribute

Starting URL: https://chroma-tech-academy.mexil.it/static_page/

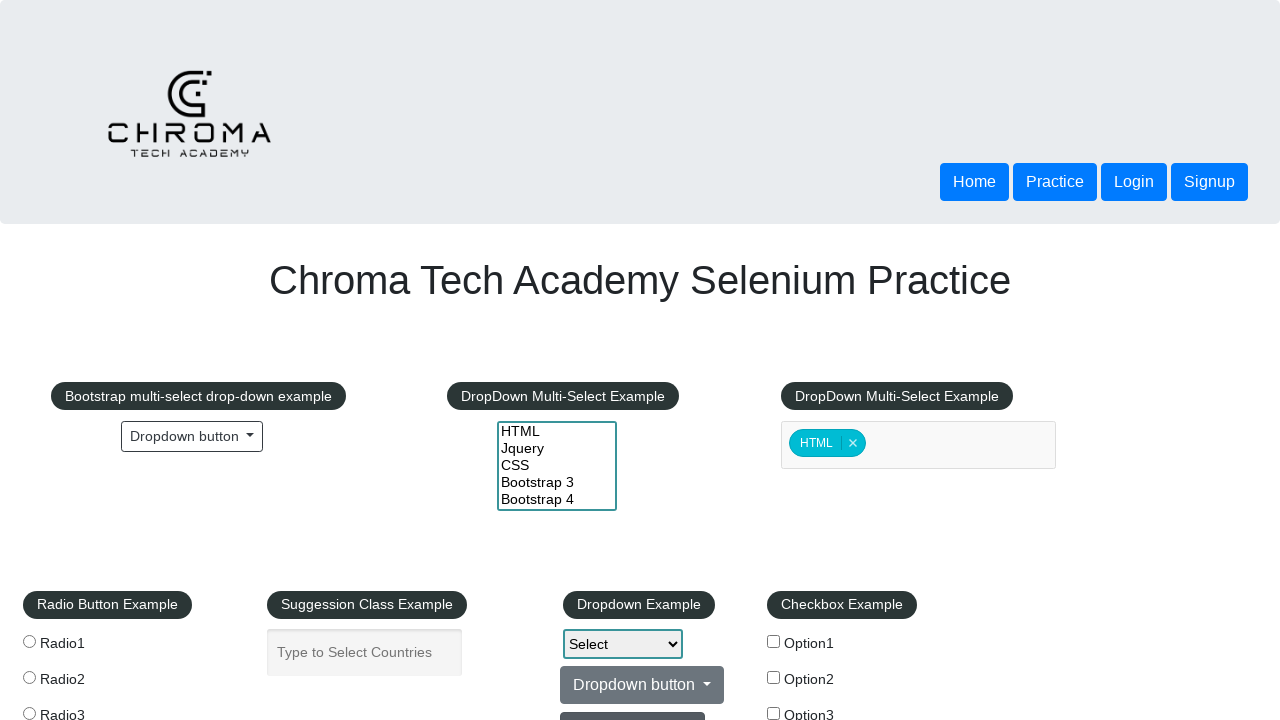

Navigated to Dropdowns test page
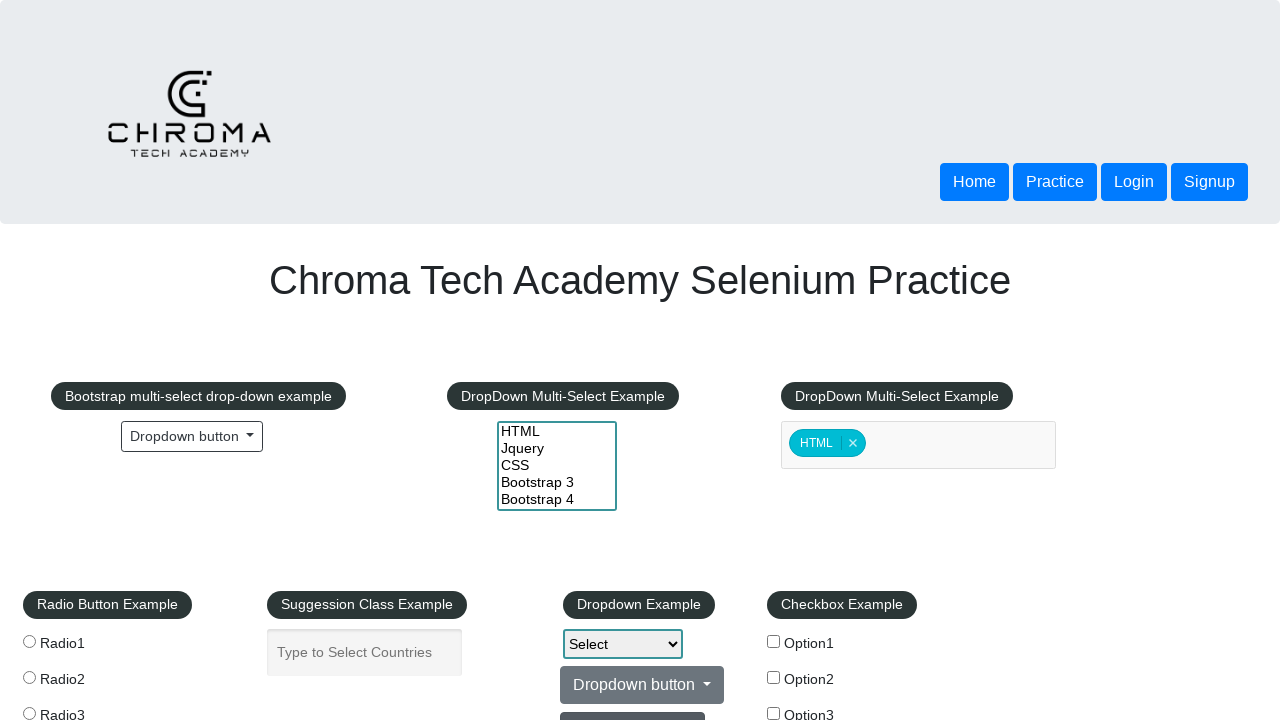

Selected 'option2' from dropdown using value attribute on select#dropdown-class-example
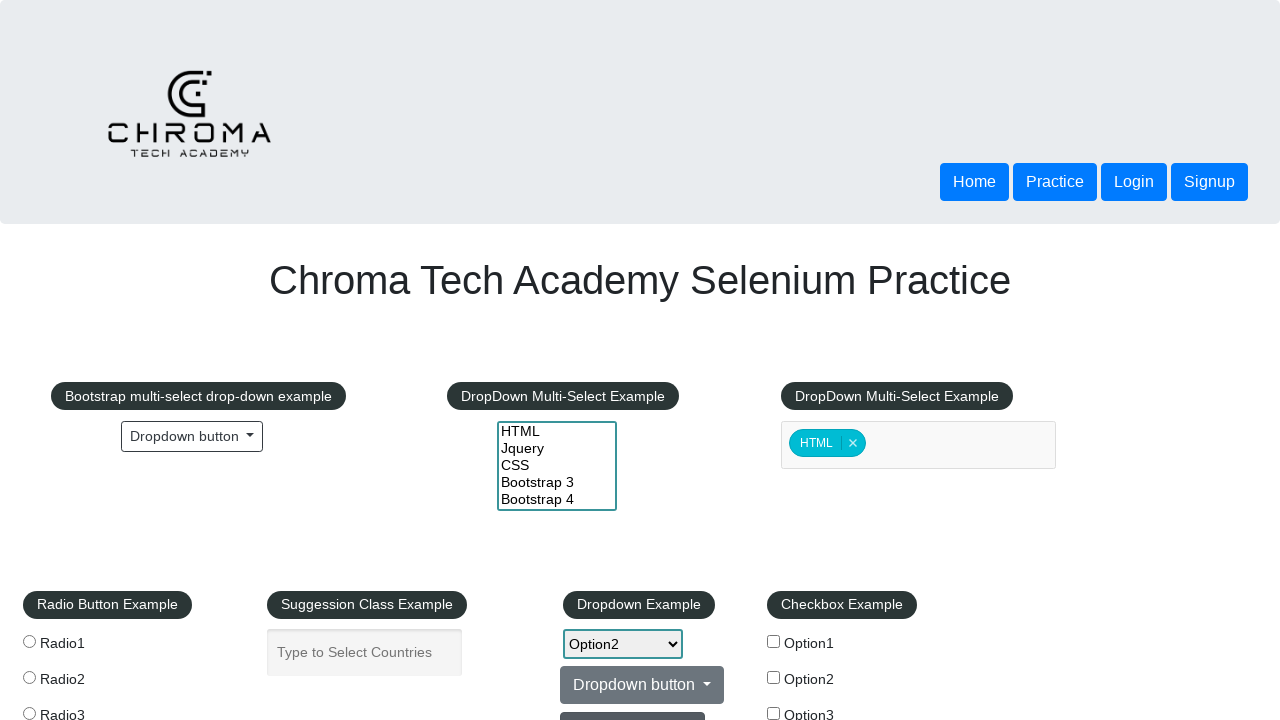

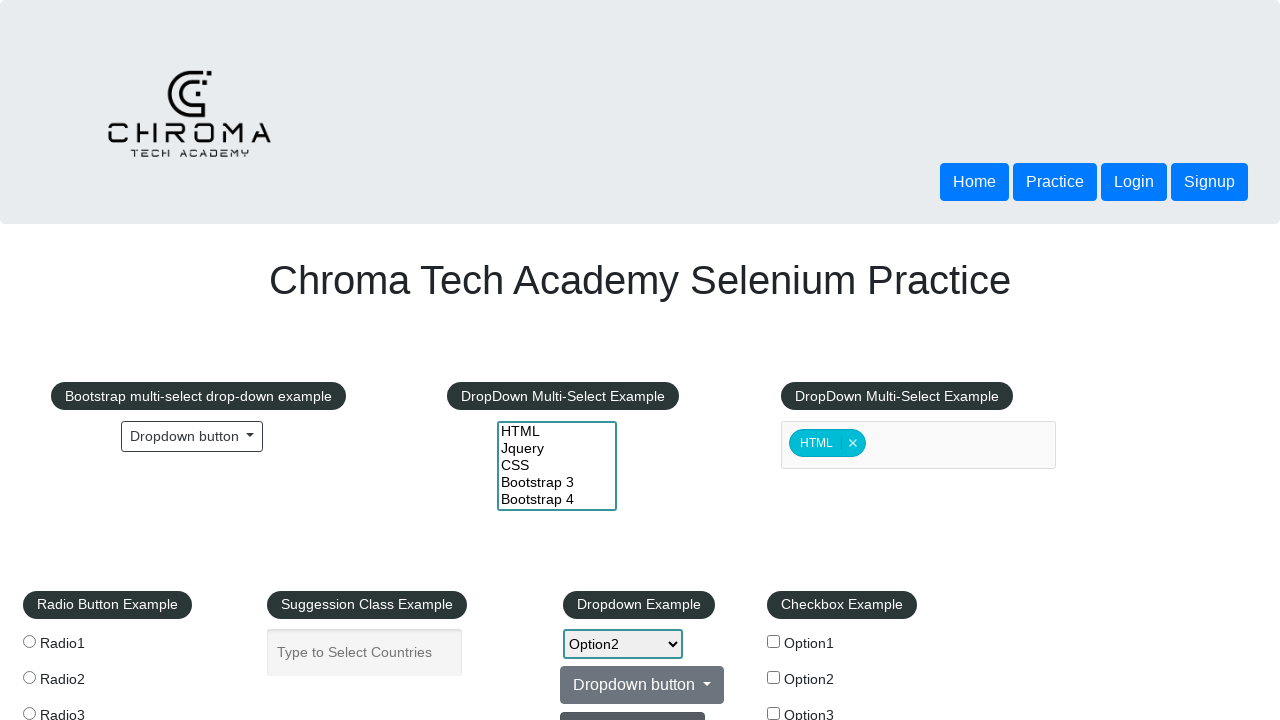